Tests browser alert handling by entering a name, triggering a confirm alert, and accepting it

Starting URL: https://rahulshettyacademy.com/AutomationPractice/

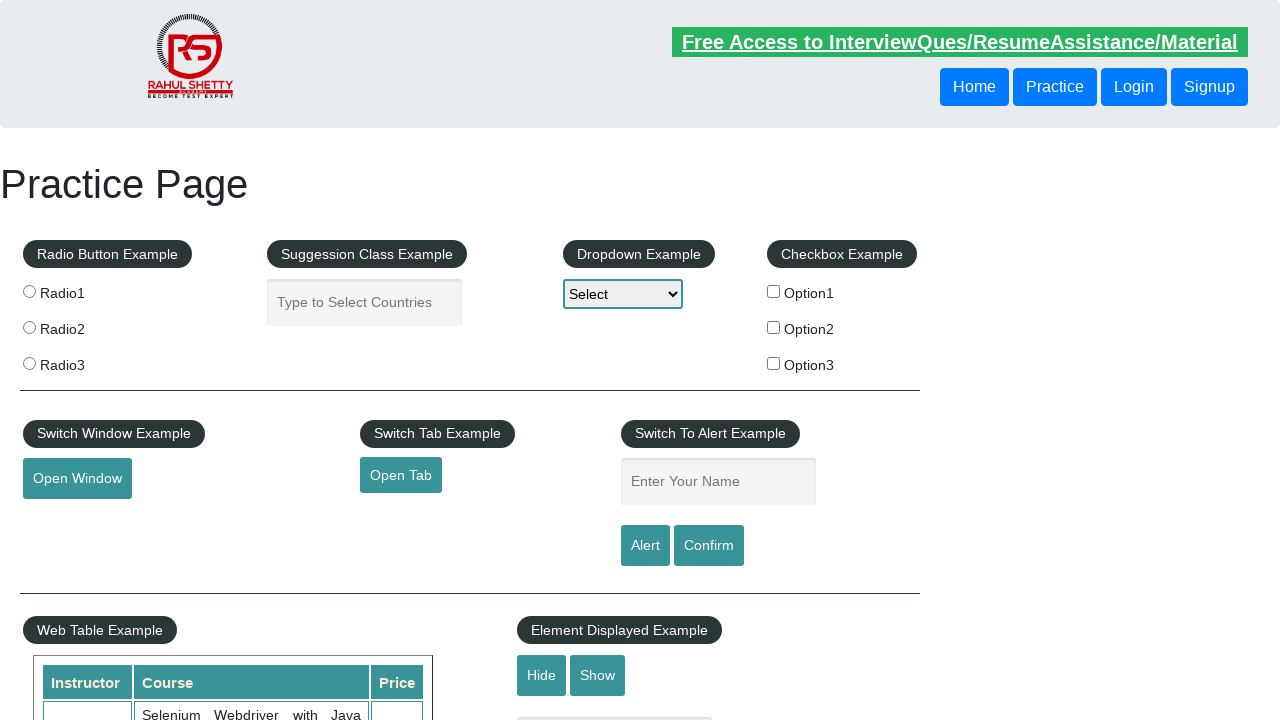

Filled name field with 'John' on #name
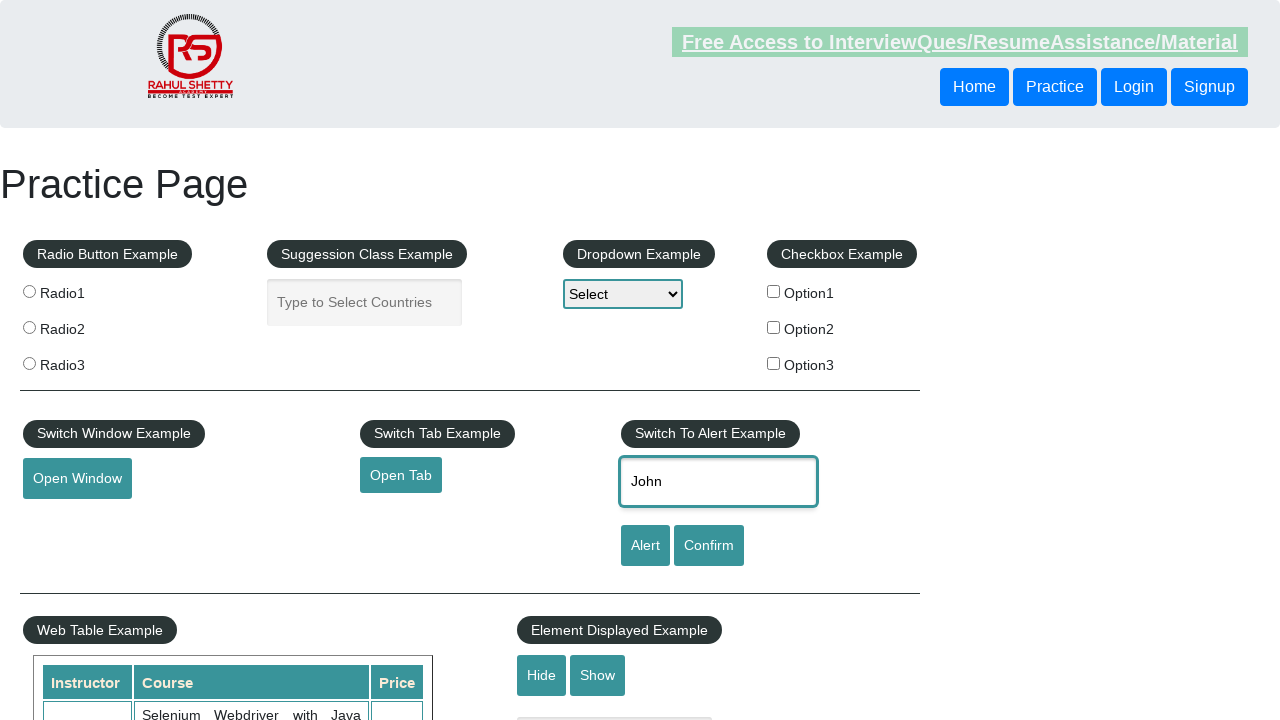

Clicked confirm button to trigger alert at (709, 546) on #confirmbtn
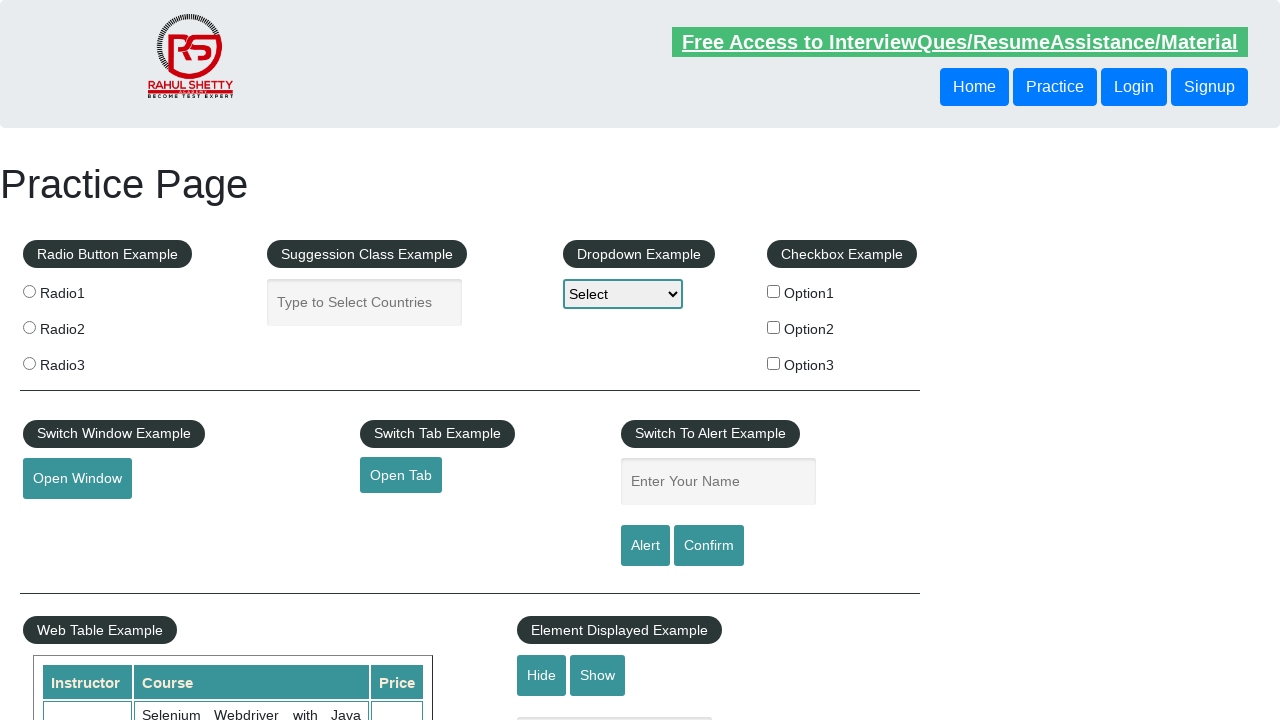

Set up dialog handler to accept alerts
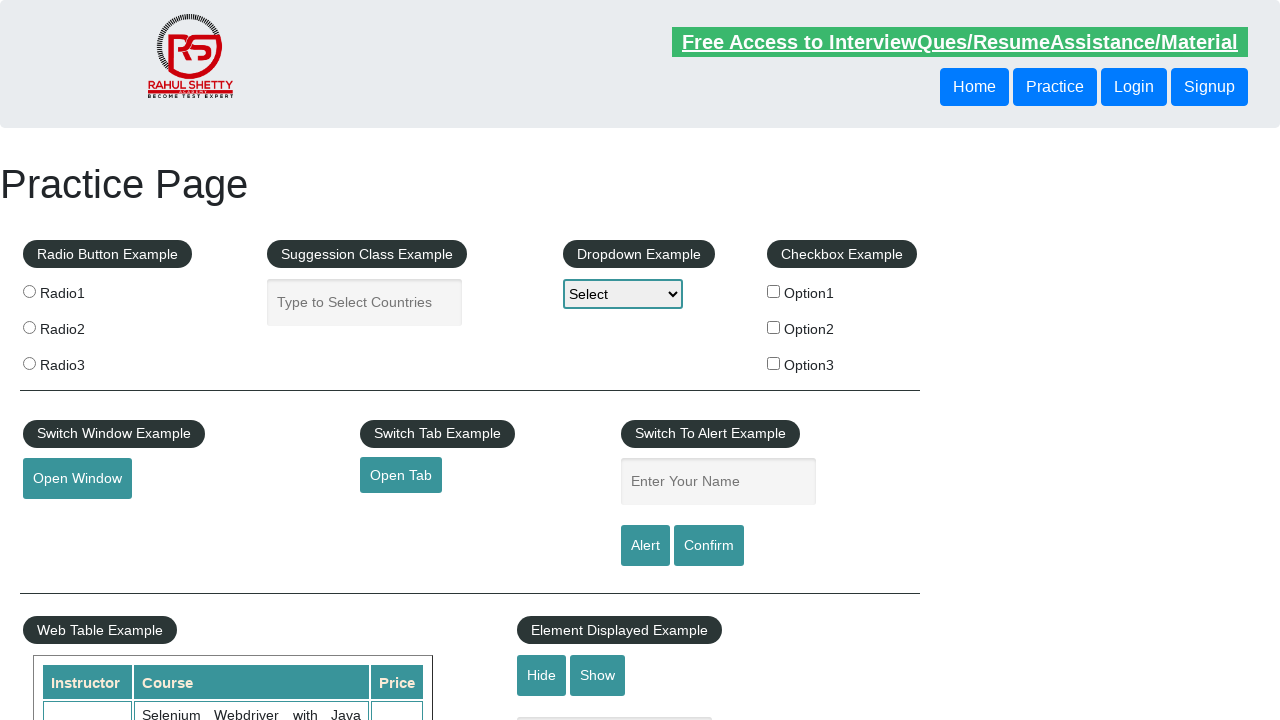

Waited 500ms for alert handling to complete
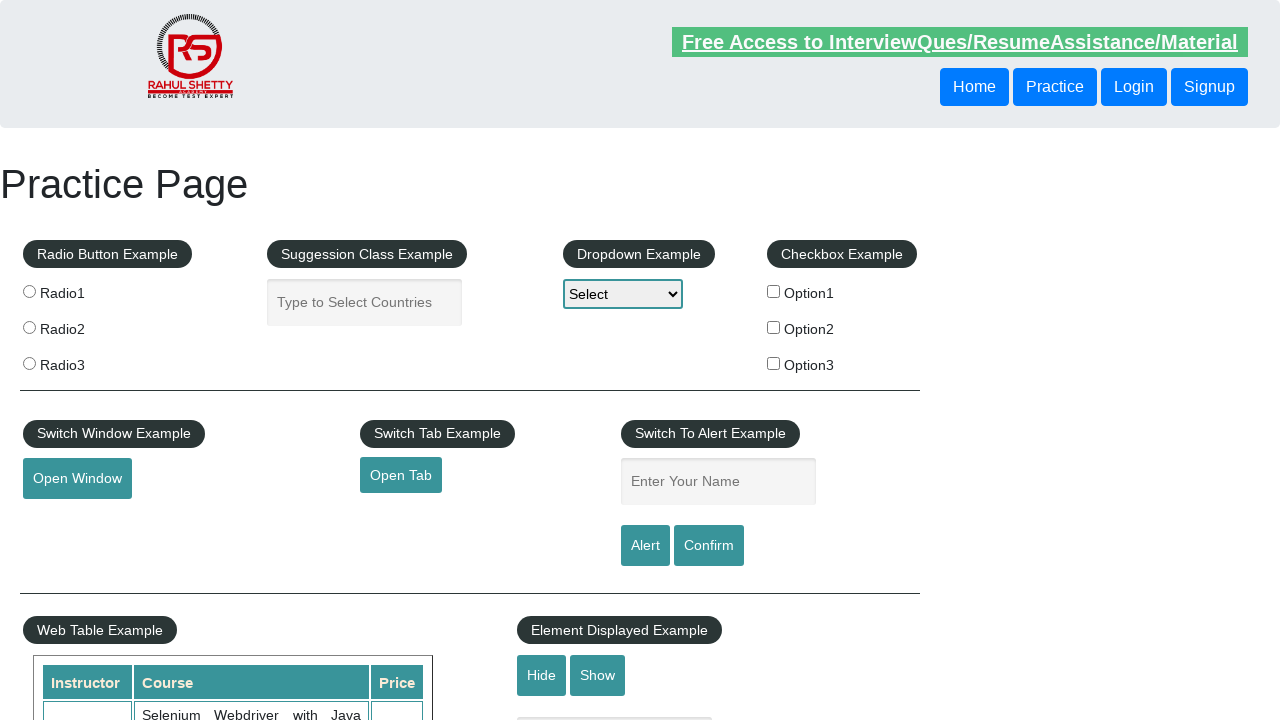

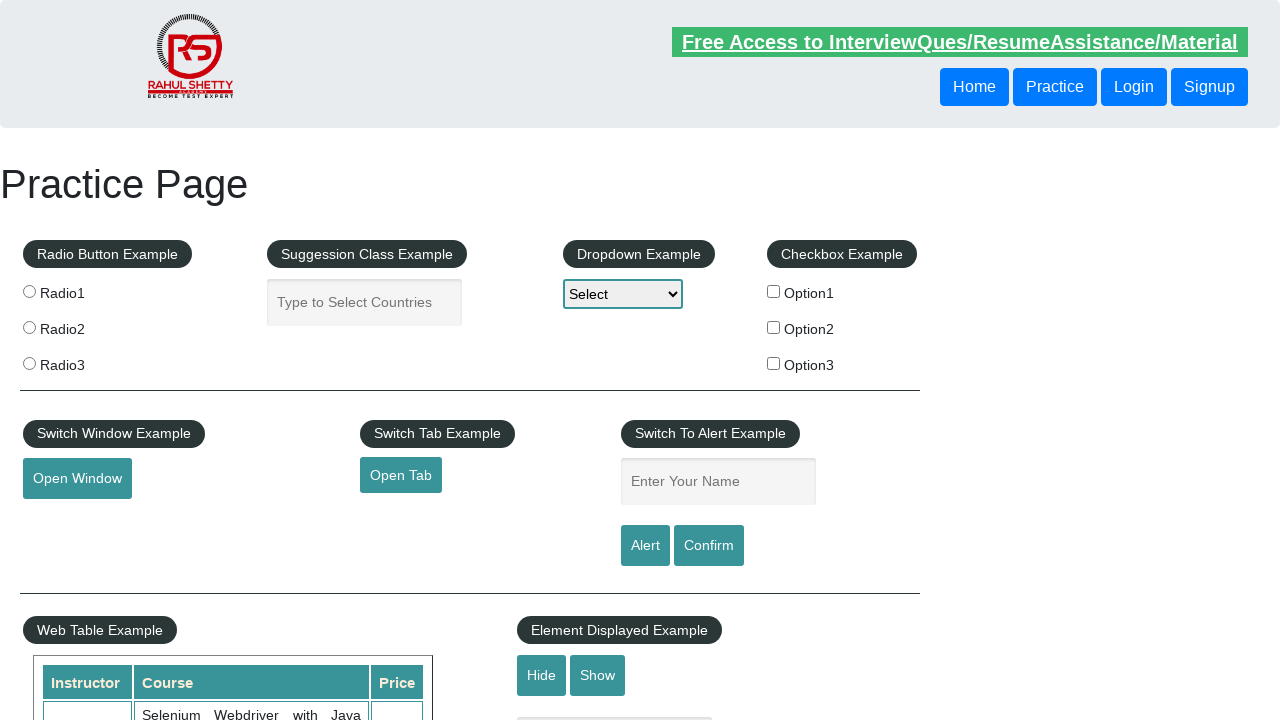